Navigates to the RPA Challenge OCR website and verifies that the sandbox table loads with rows of data.

Starting URL: https://rpachallengeocr.azurewebsites.net/

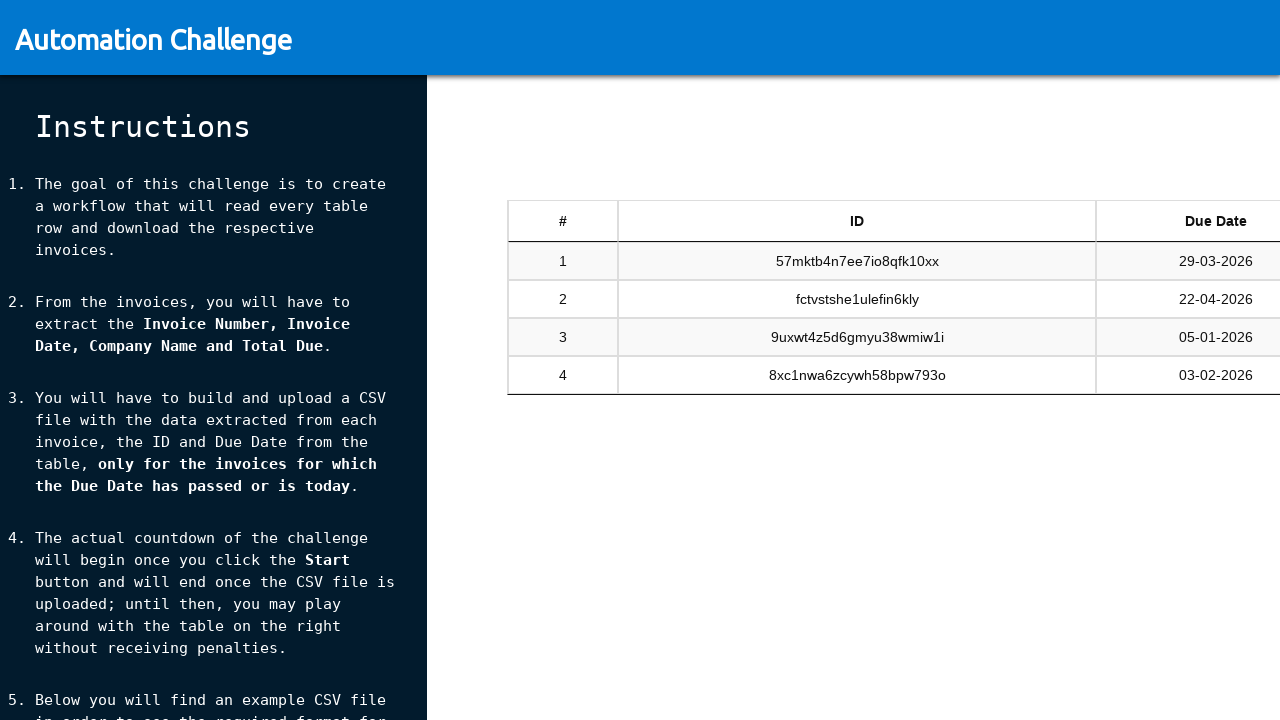

Navigated to RPA Challenge OCR website
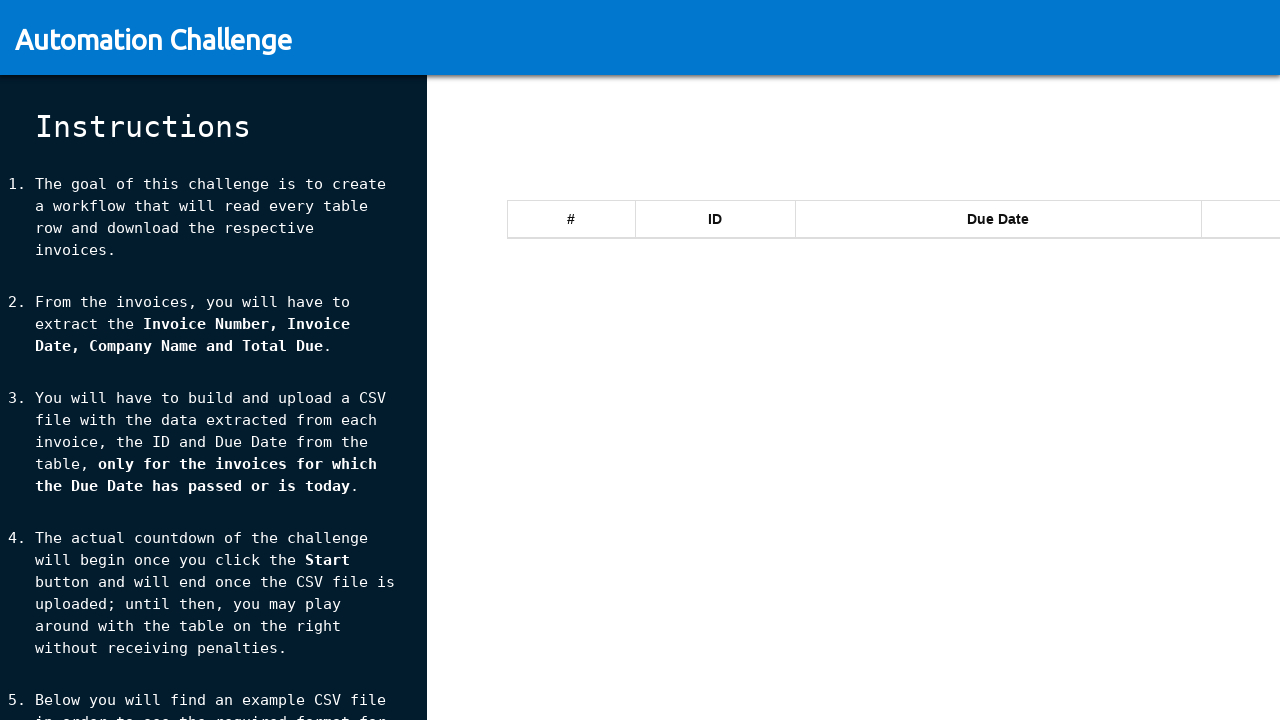

Sandbox table became visible
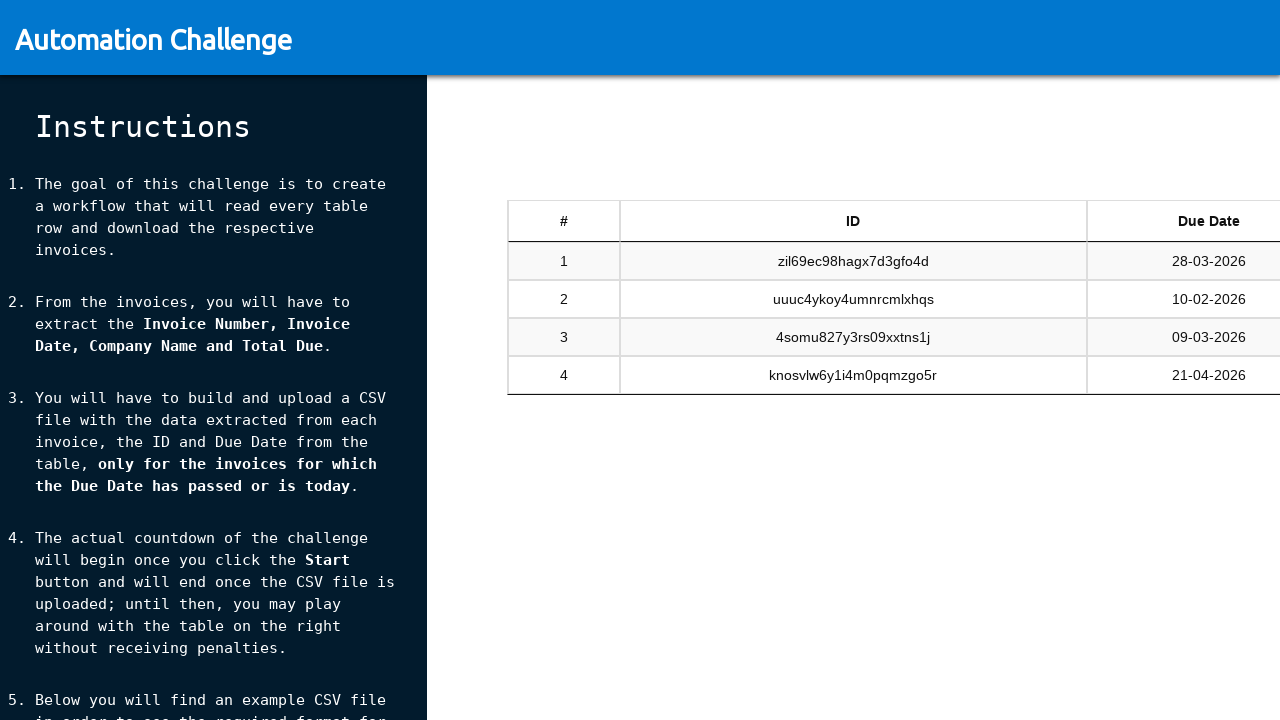

Table rows loaded successfully
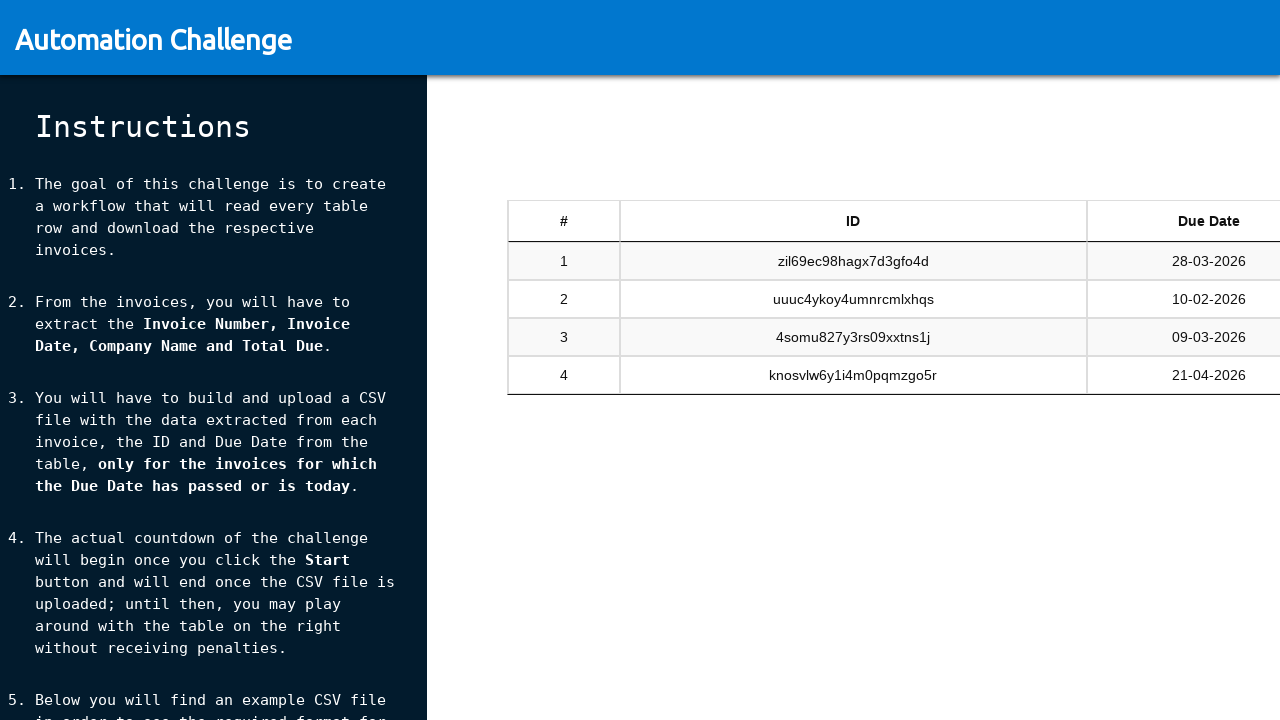

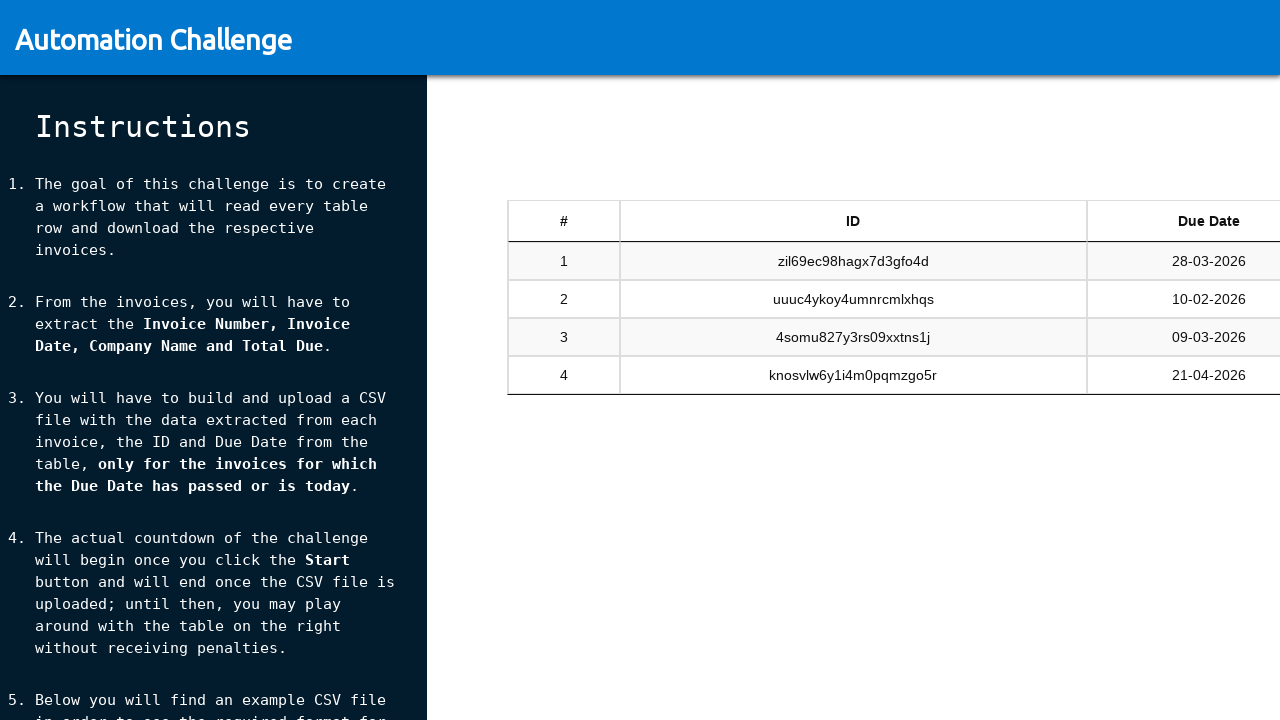